Tests window/tab switching functionality by opening links to Google, Facebook, and Tiki in new tabs, verifying page titles, and switching between tabs

Starting URL: https://automationfc.github.io/basic-form/index.html

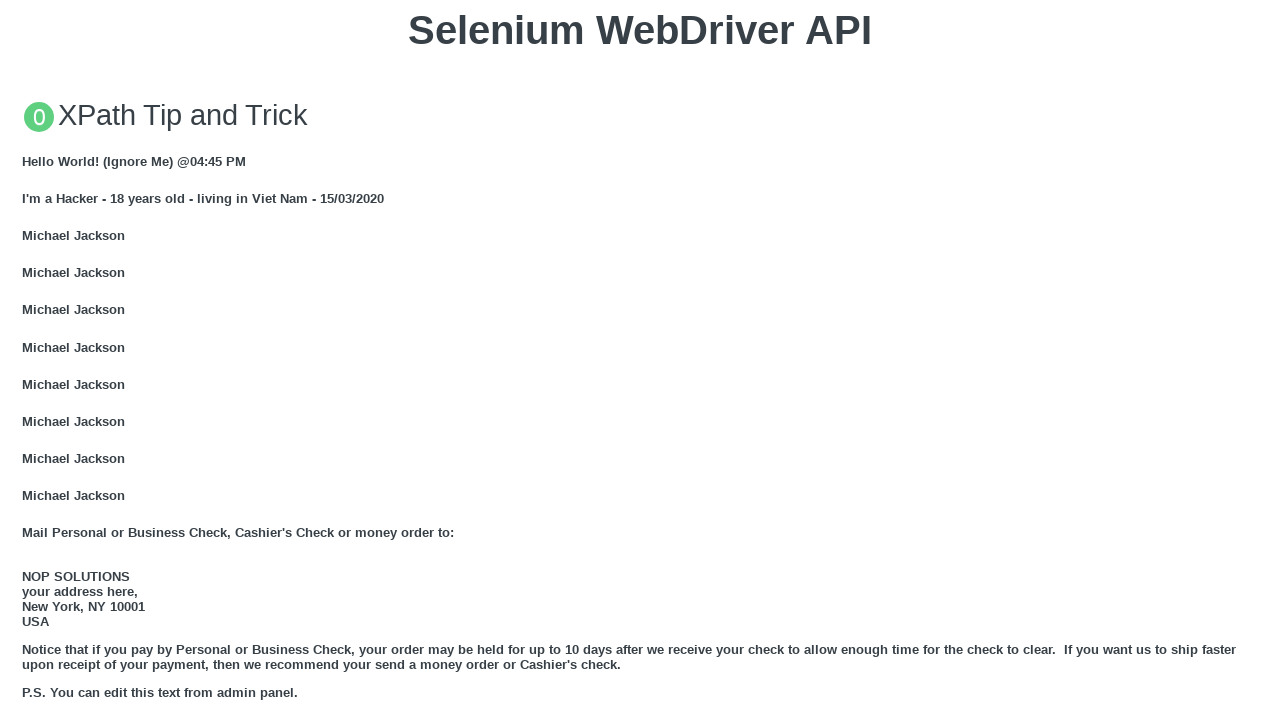

Clicked Google link to open in new tab at (56, 360) on xpath=//a[text()='GOOGLE']
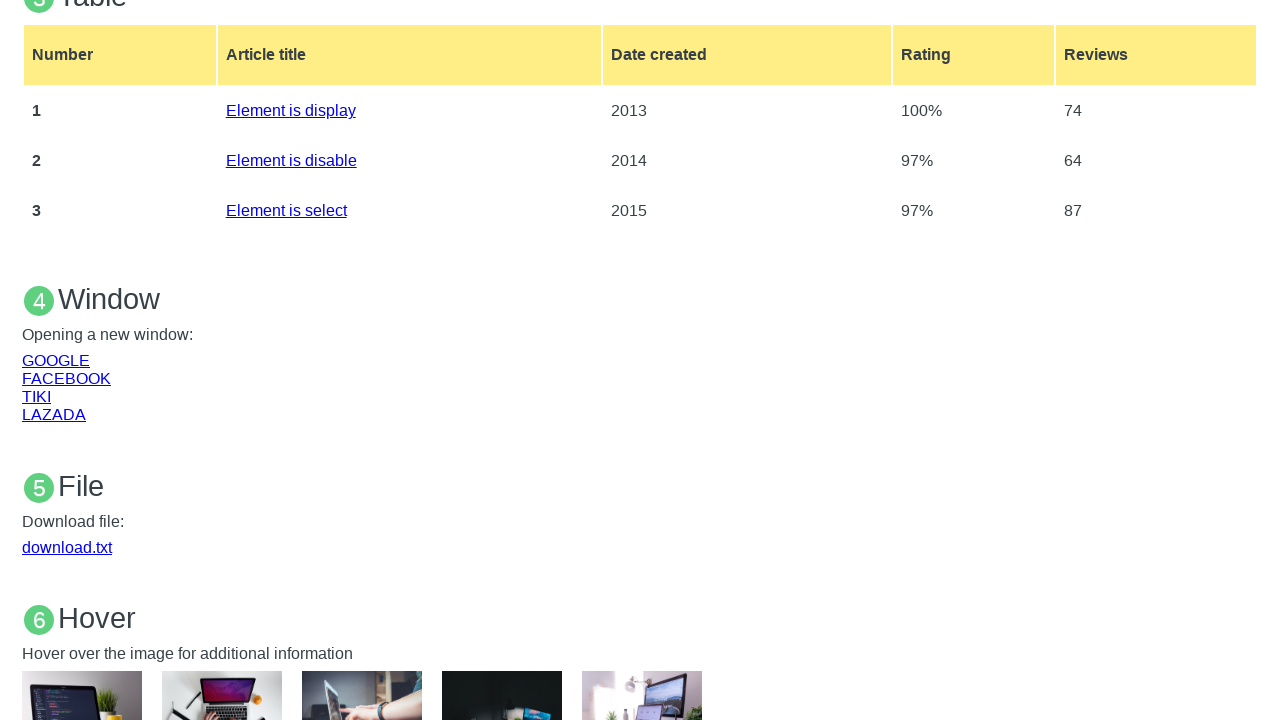

Captured new page object for Google tab
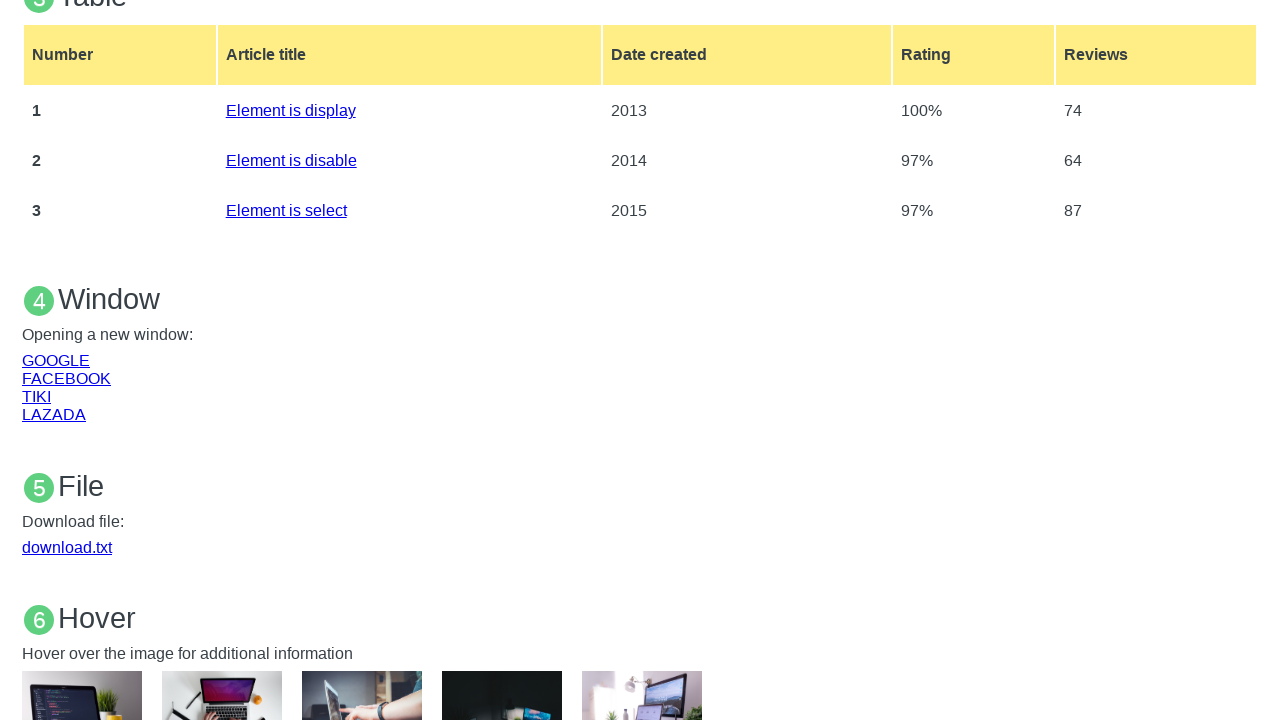

Google page loaded successfully
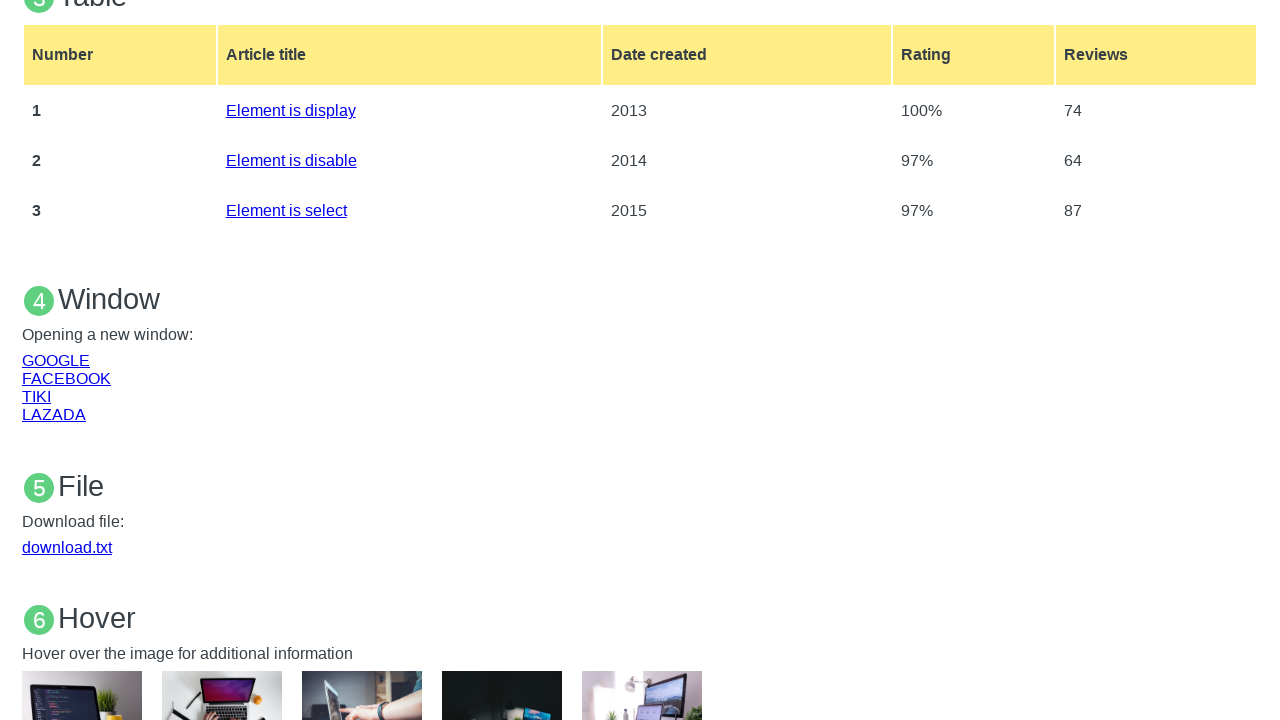

Brought main page to front
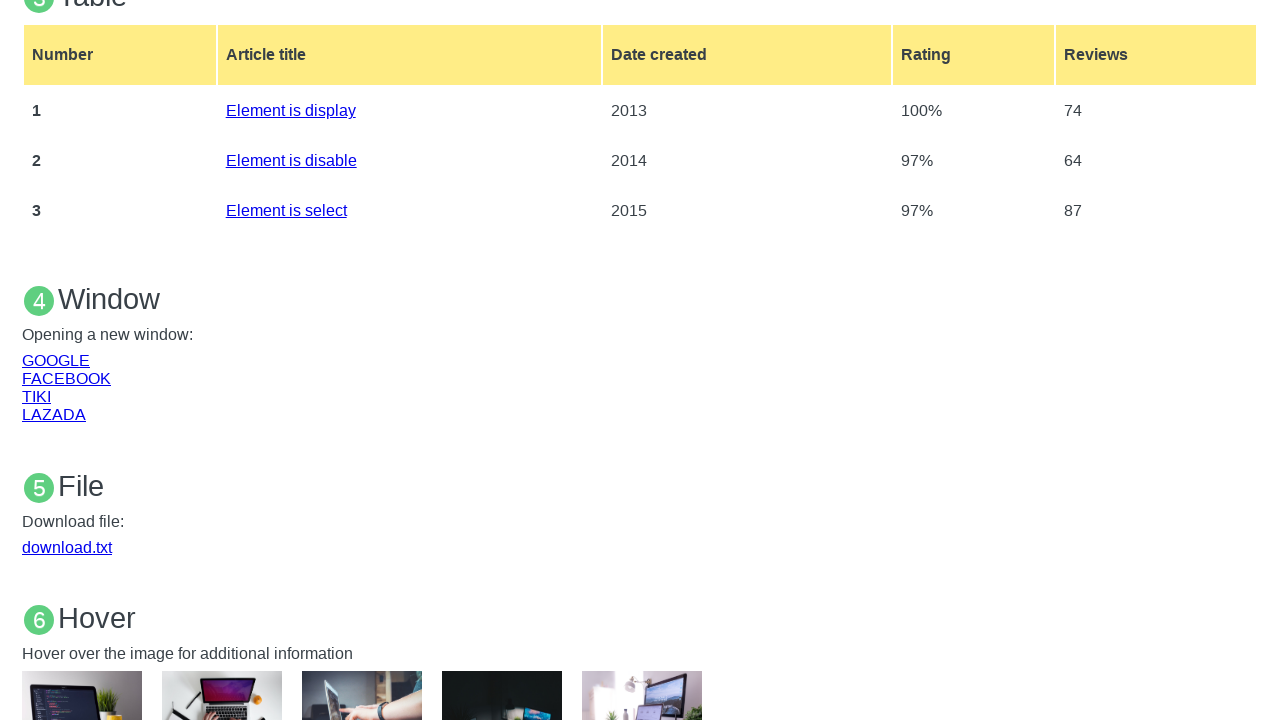

Scrolled Facebook link into view
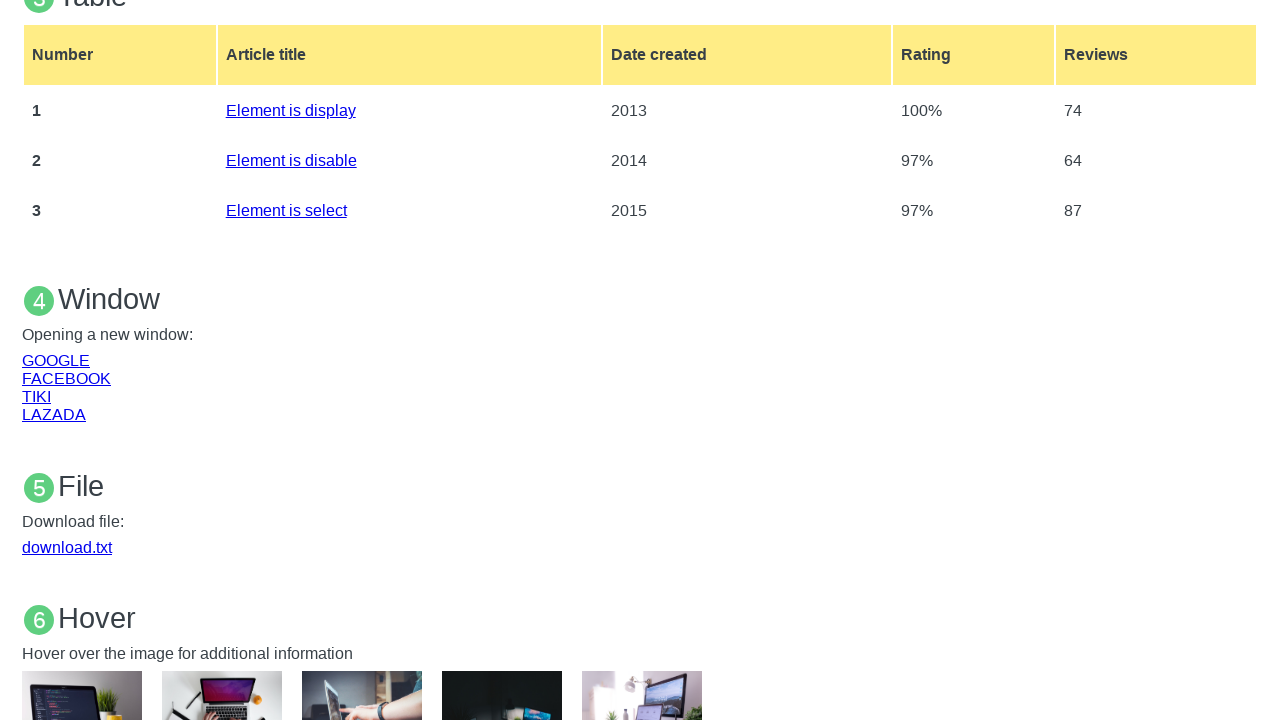

Clicked Facebook link to open in new tab at (66, 378) on xpath=//a[text()='FACEBOOK']
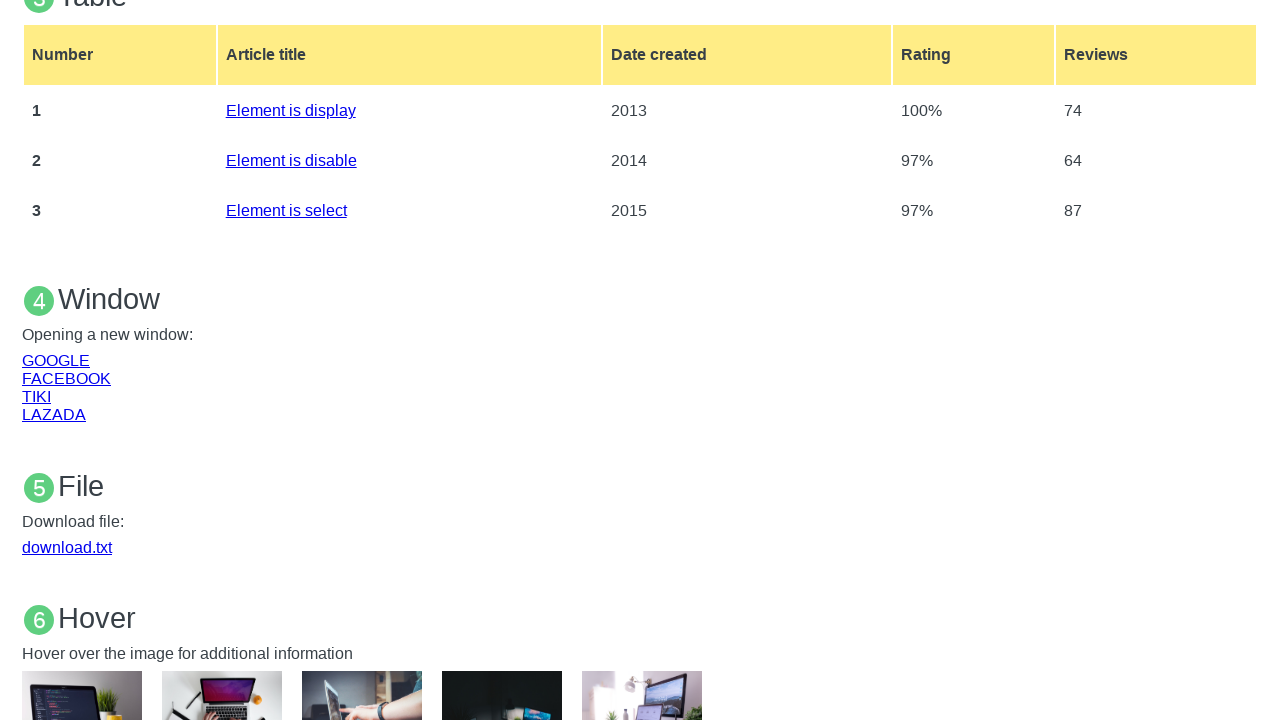

Captured new page object for Facebook tab
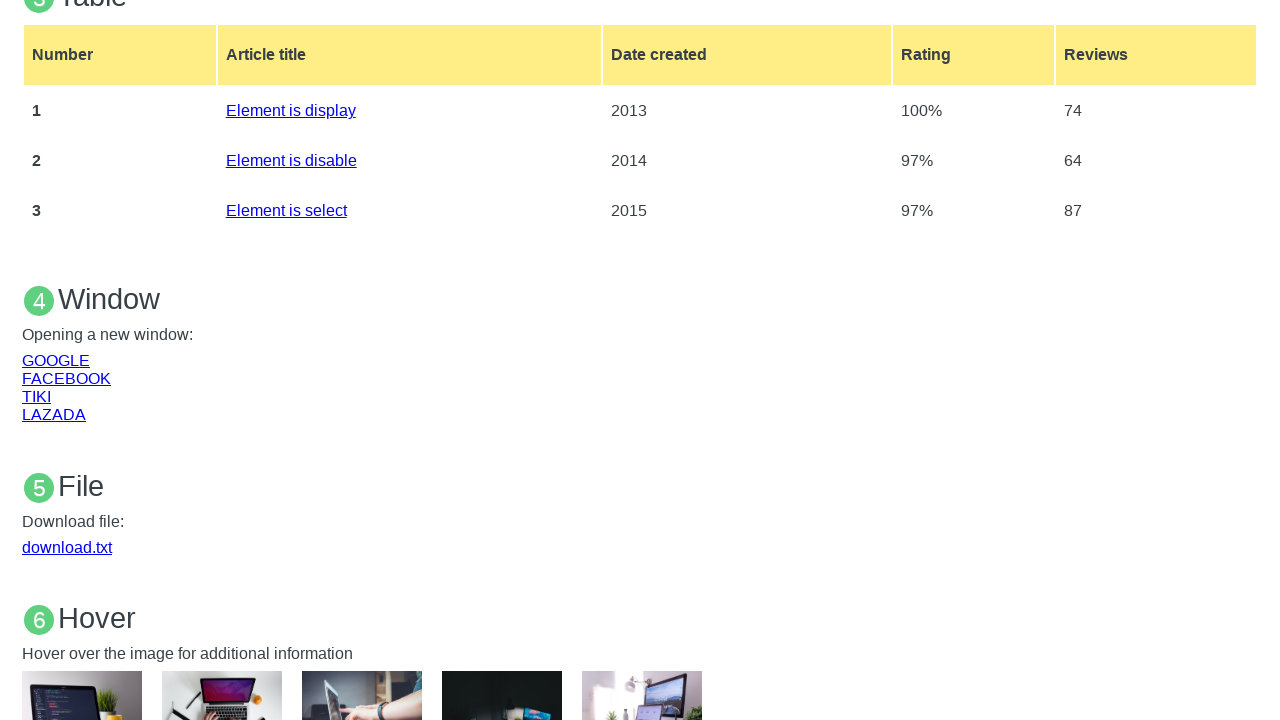

Facebook page loaded successfully
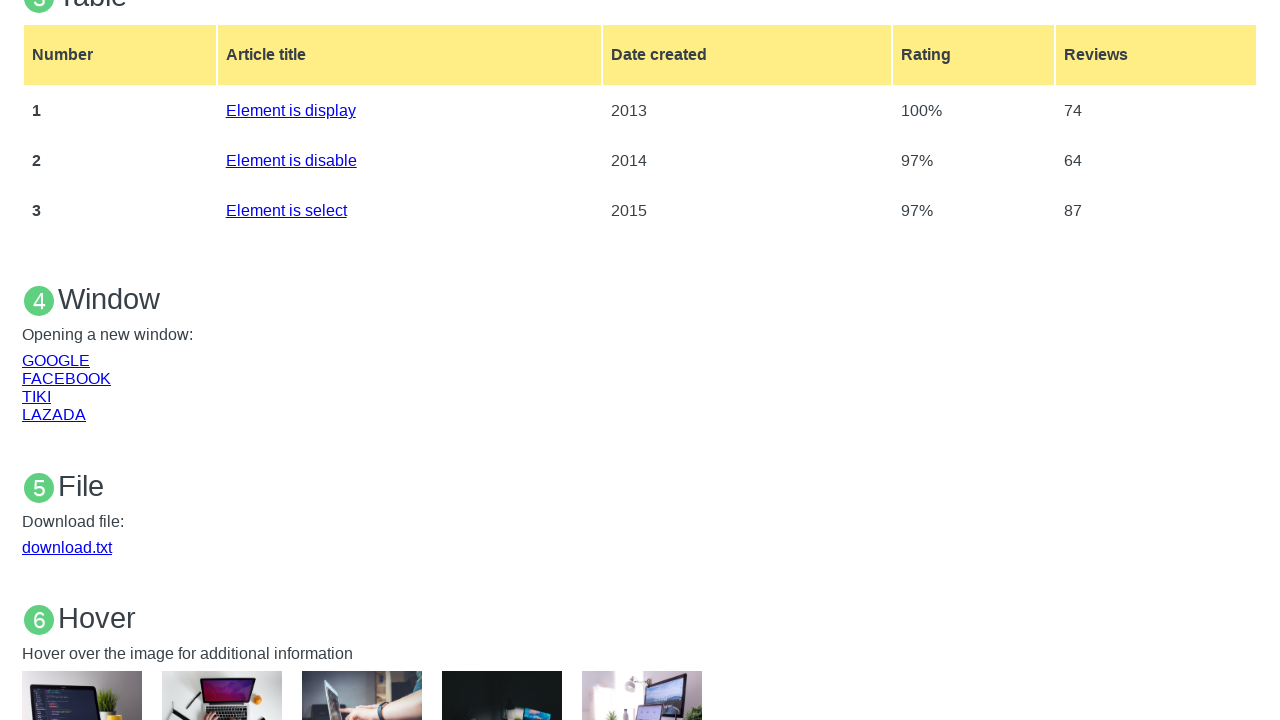

Brought main page to front
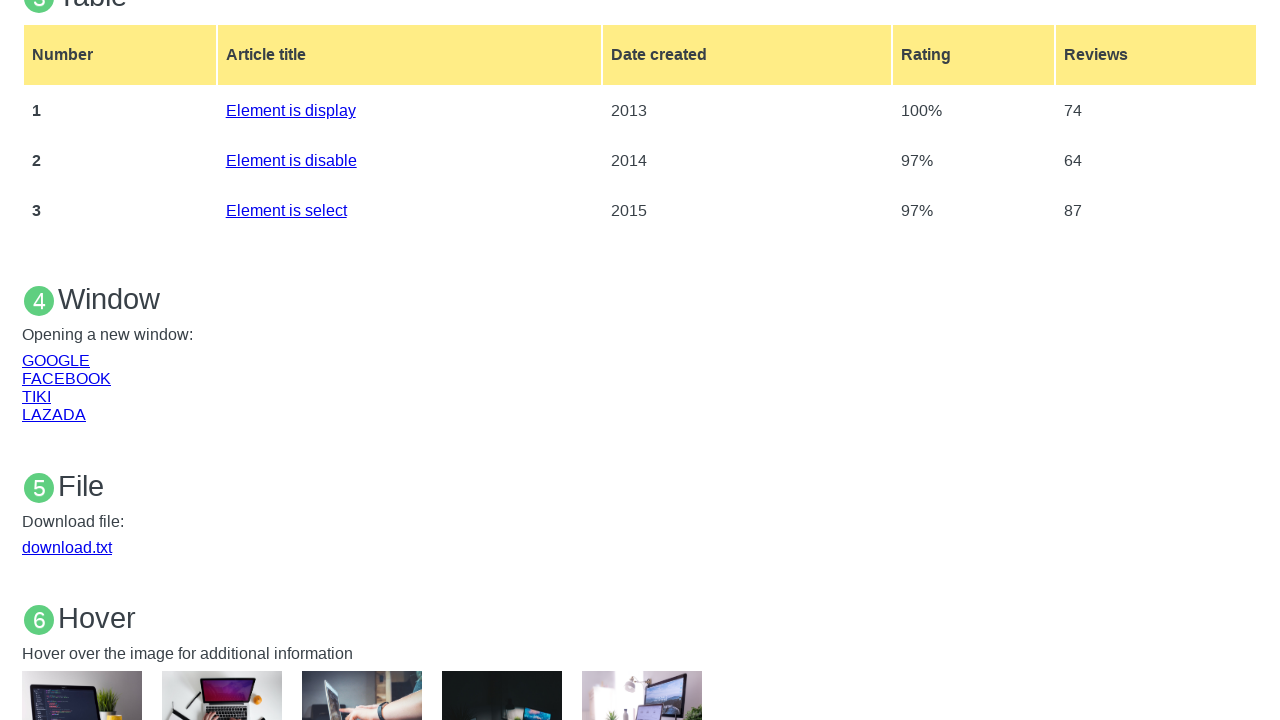

Scrolled Tiki link into view
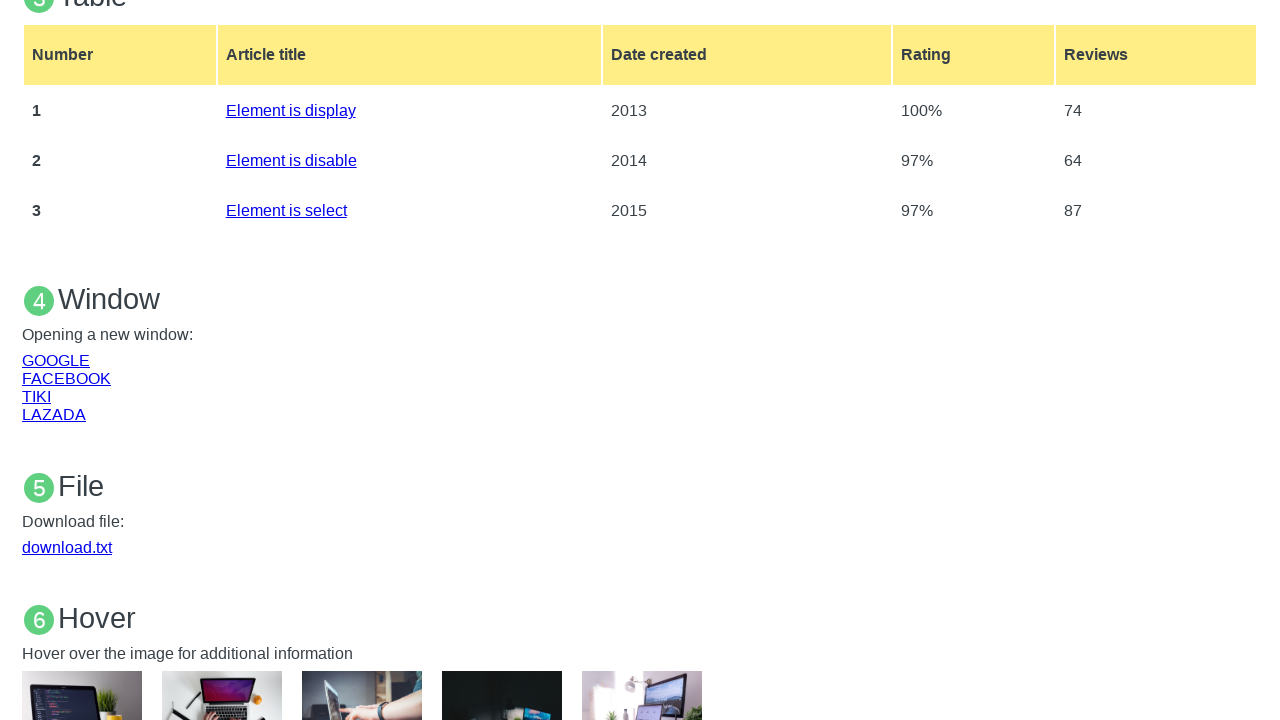

Clicked Tiki link to open in new tab at (36, 396) on xpath=//a[text()='TIKI']
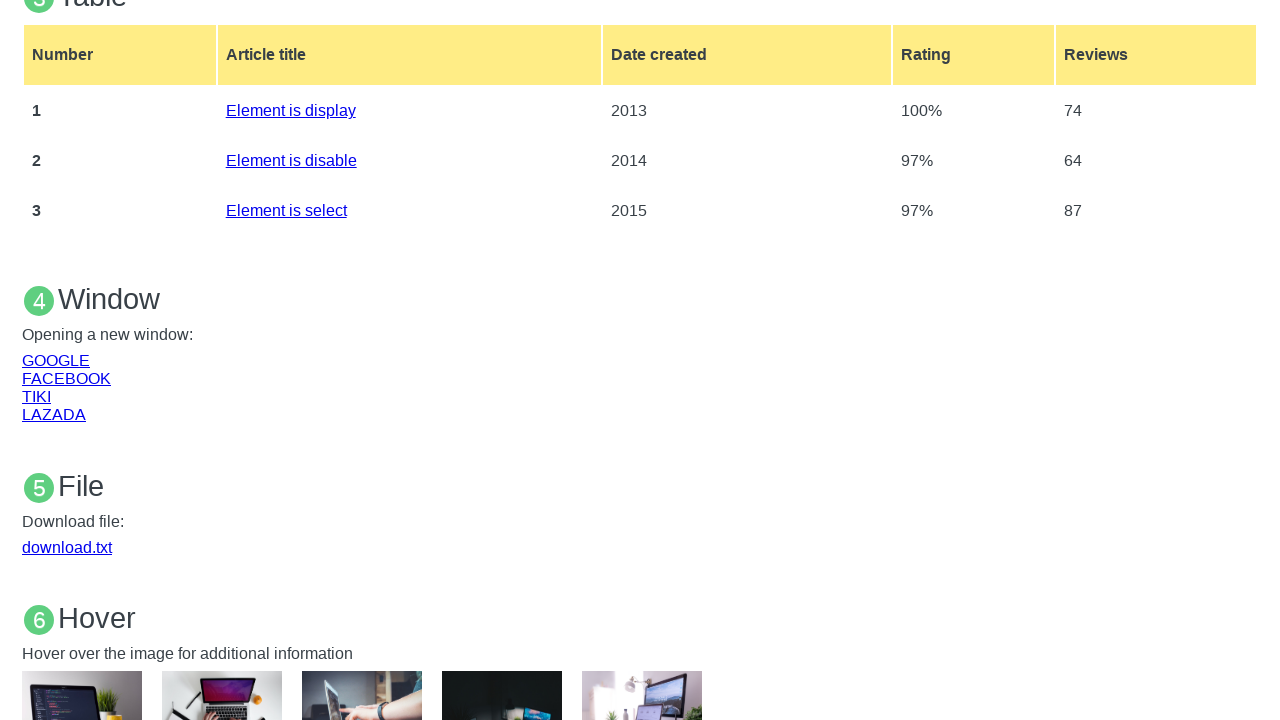

Captured new page object for Tiki tab
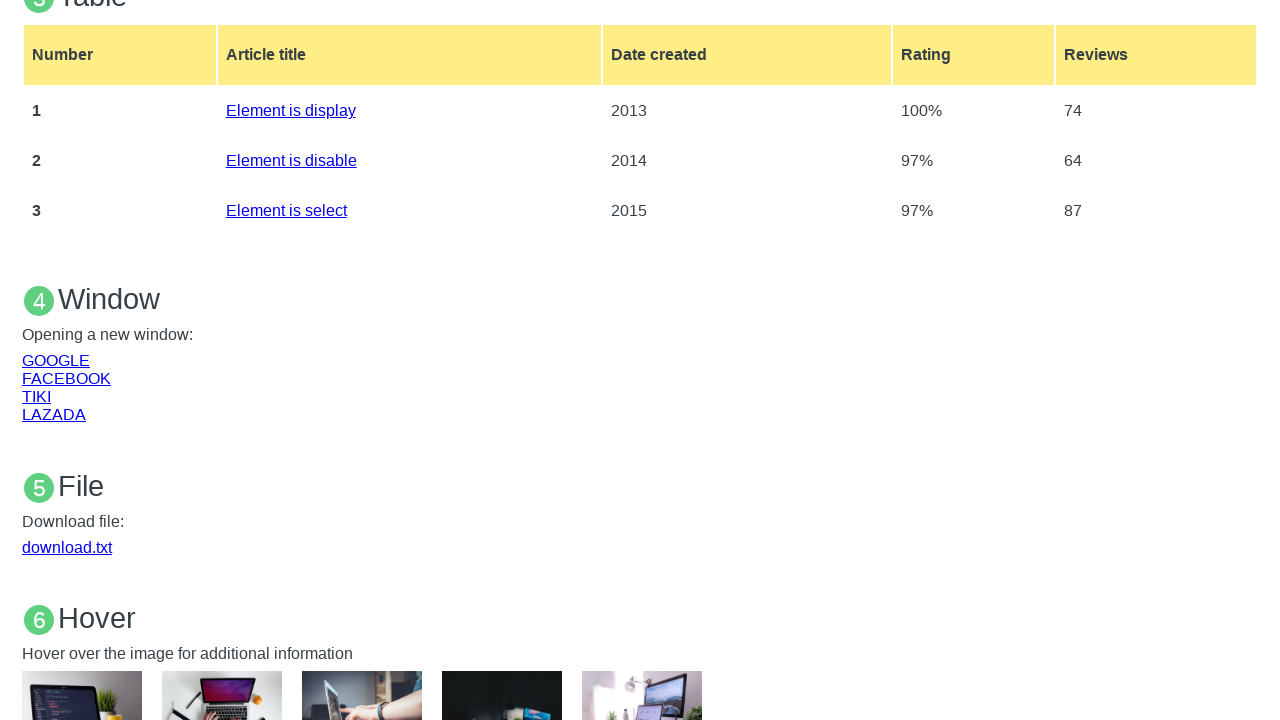

Tiki page loaded successfully
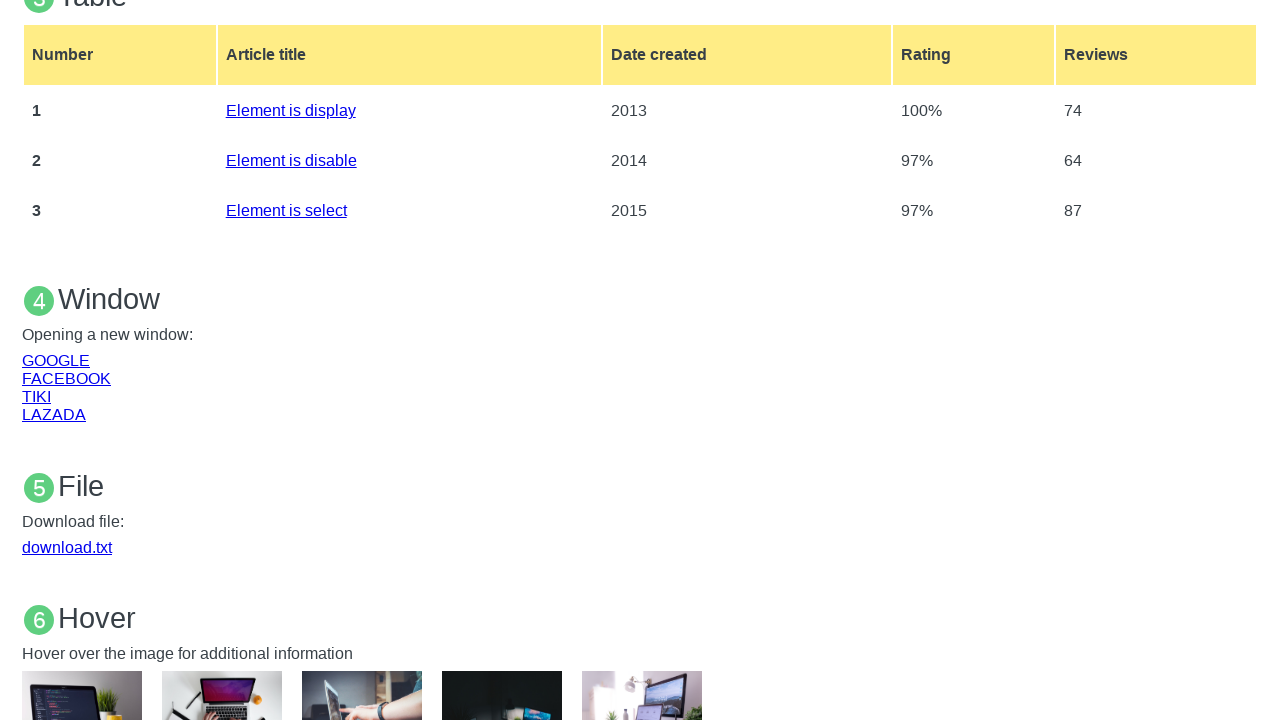

Closed Google tab
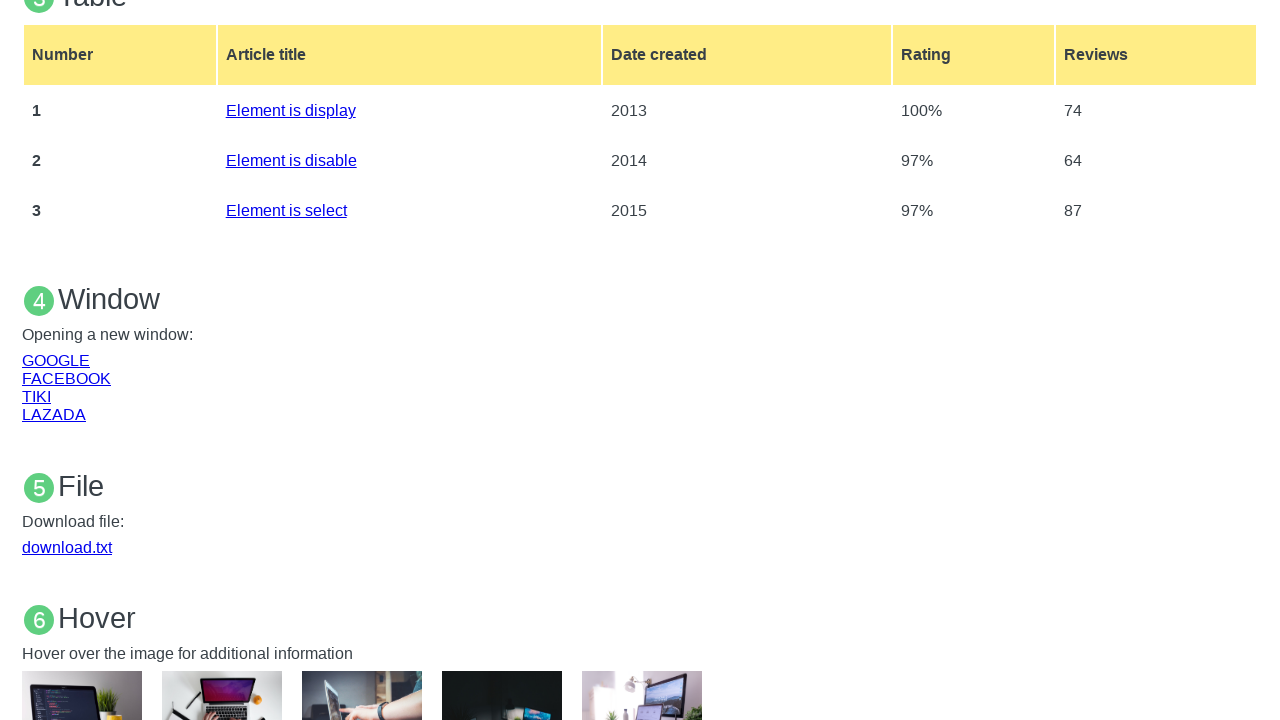

Closed Facebook tab
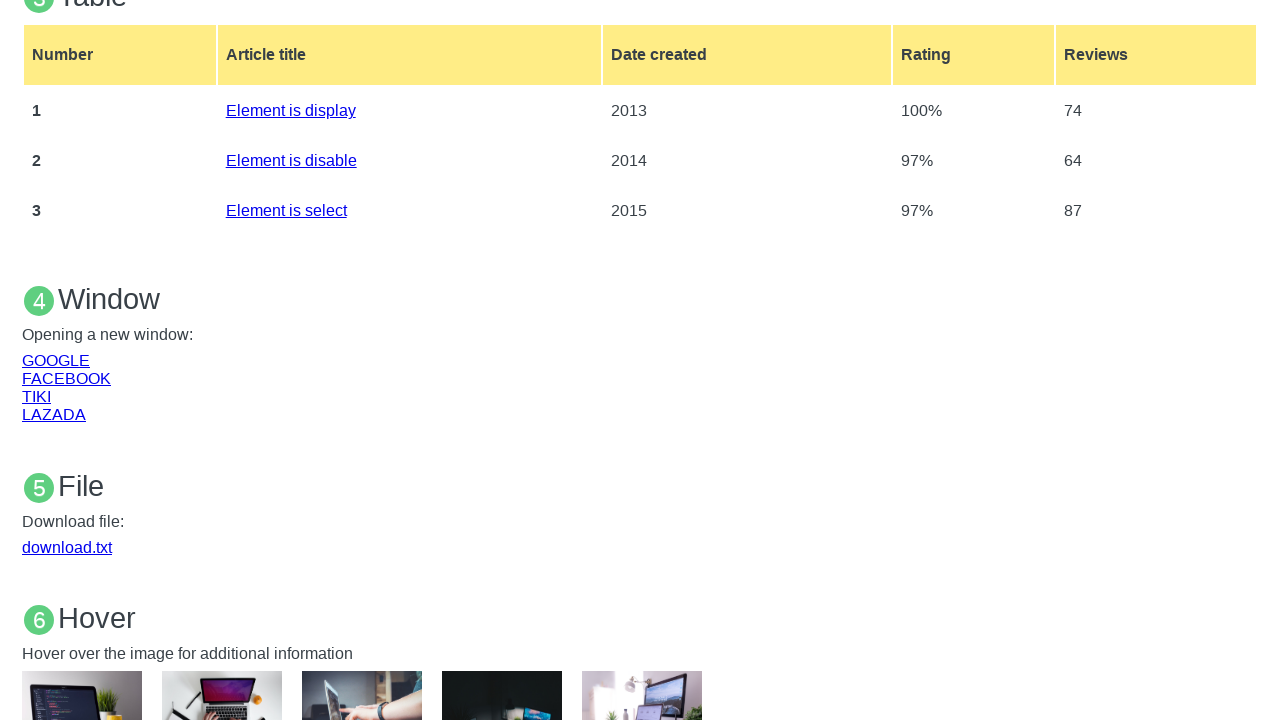

Closed Tiki tab
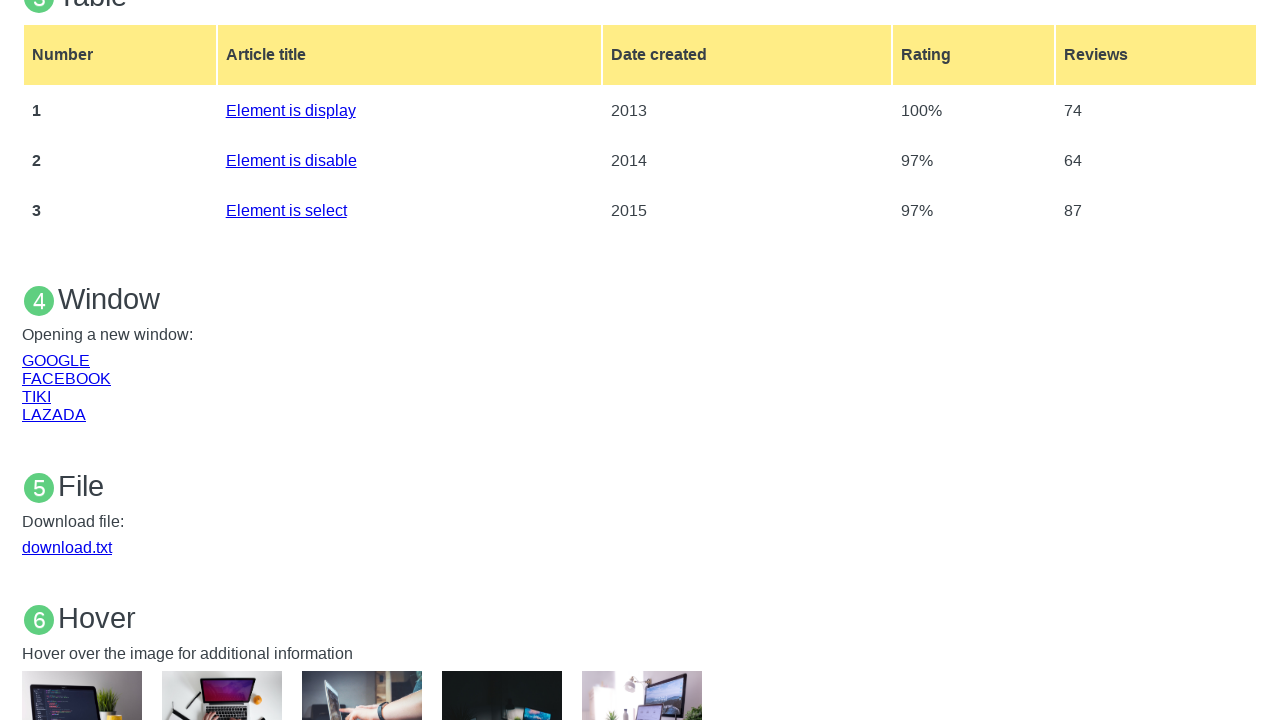

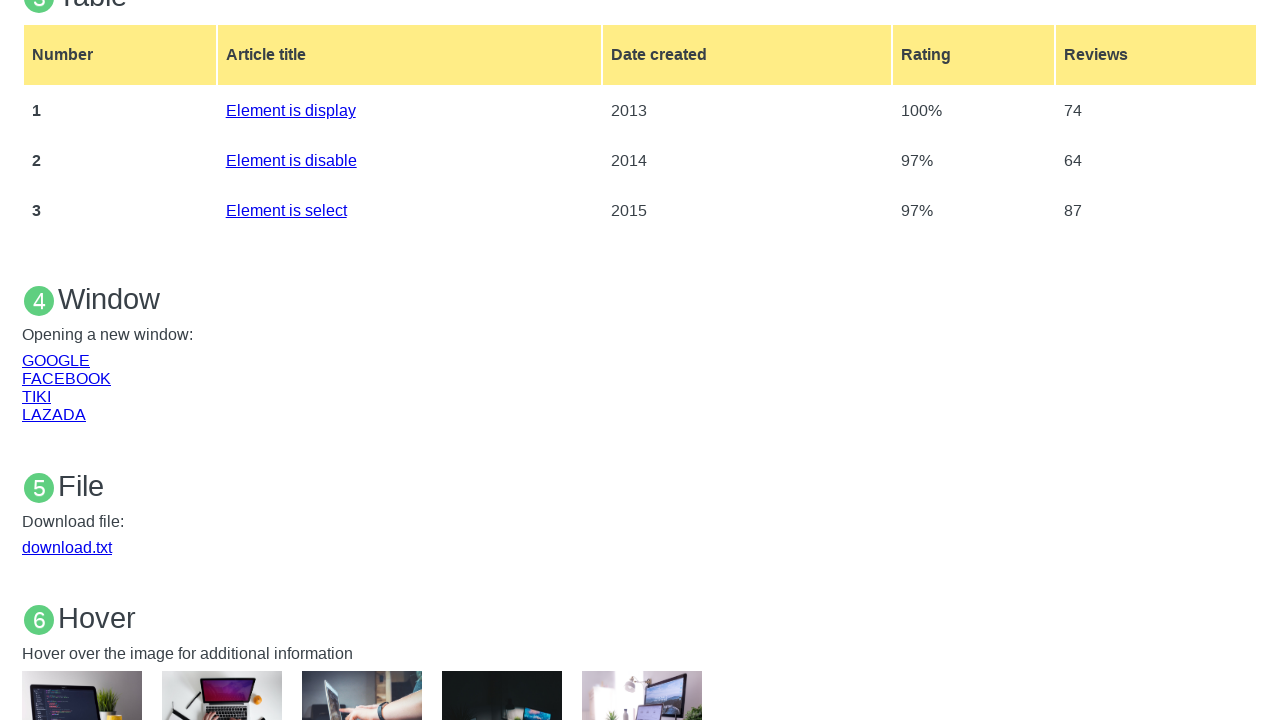